Tests the text box form on DemoQA by filling in name, email, current address, and permanent address fields, then submitting the form and verifying output appears.

Starting URL: https://demoqa.com/text-box

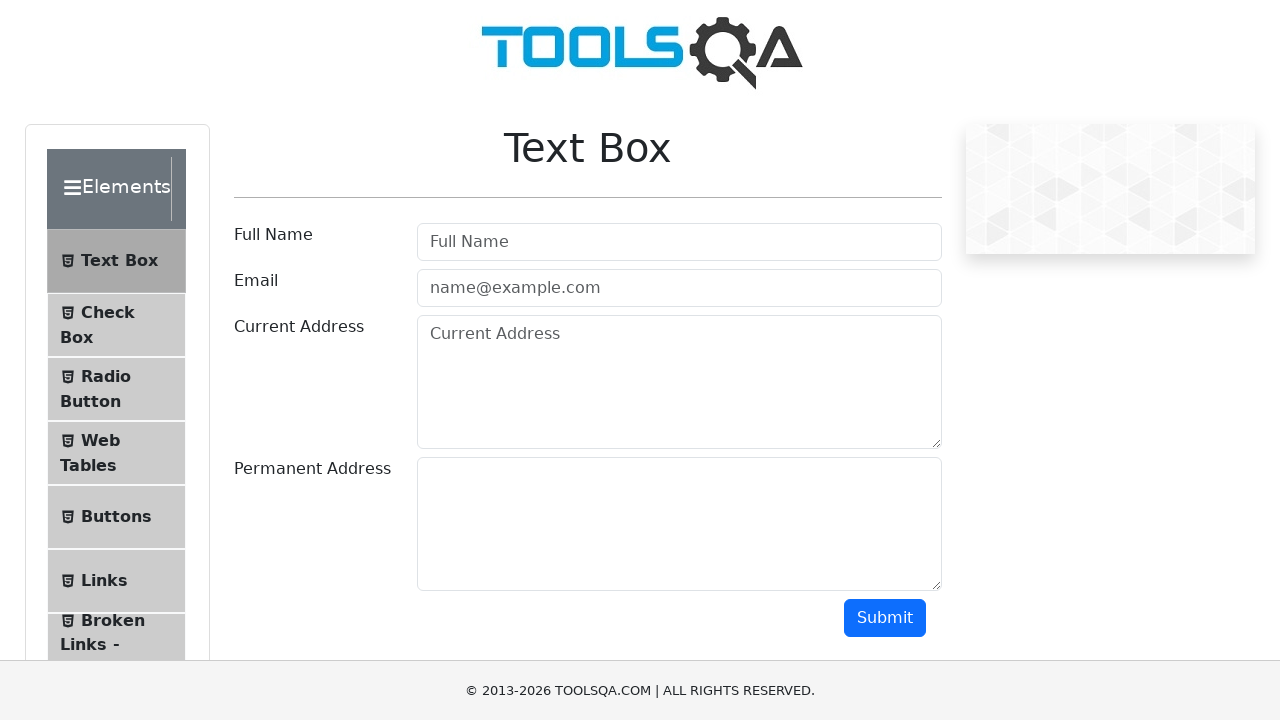

Filled name field with 'John Smith' on #userName
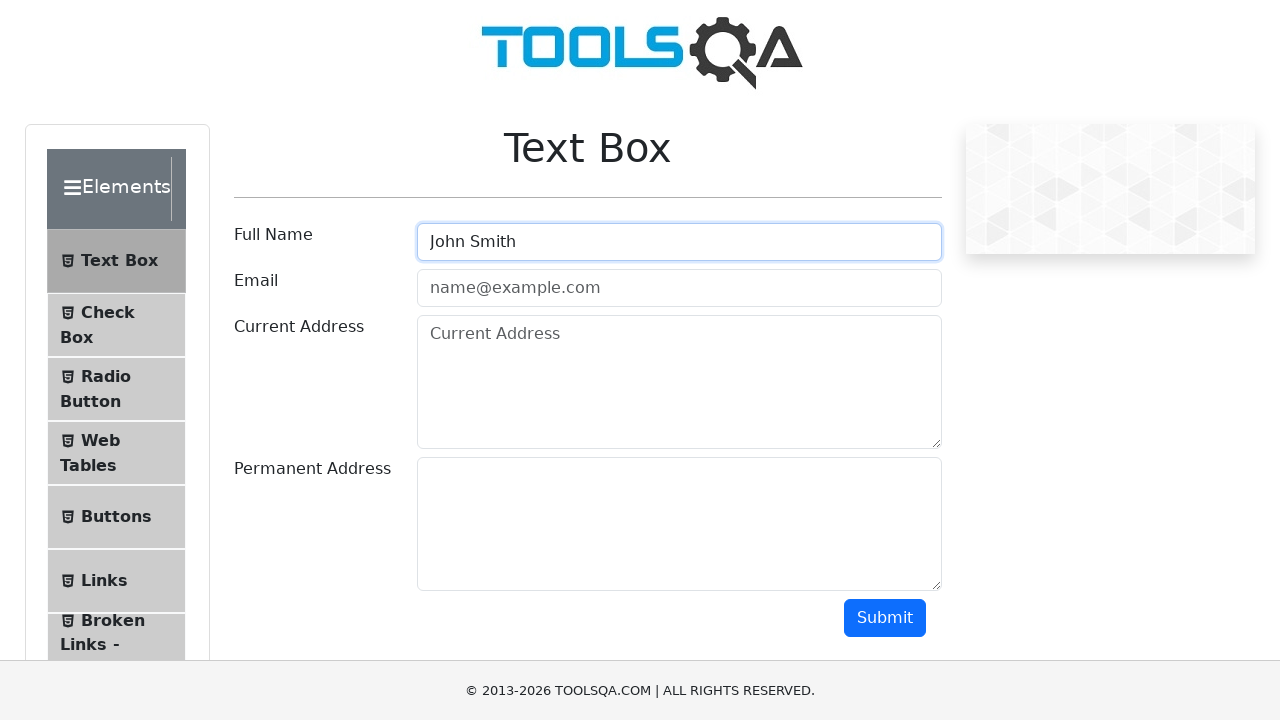

Filled email field with 'johnsmith@example.com' on #userEmail
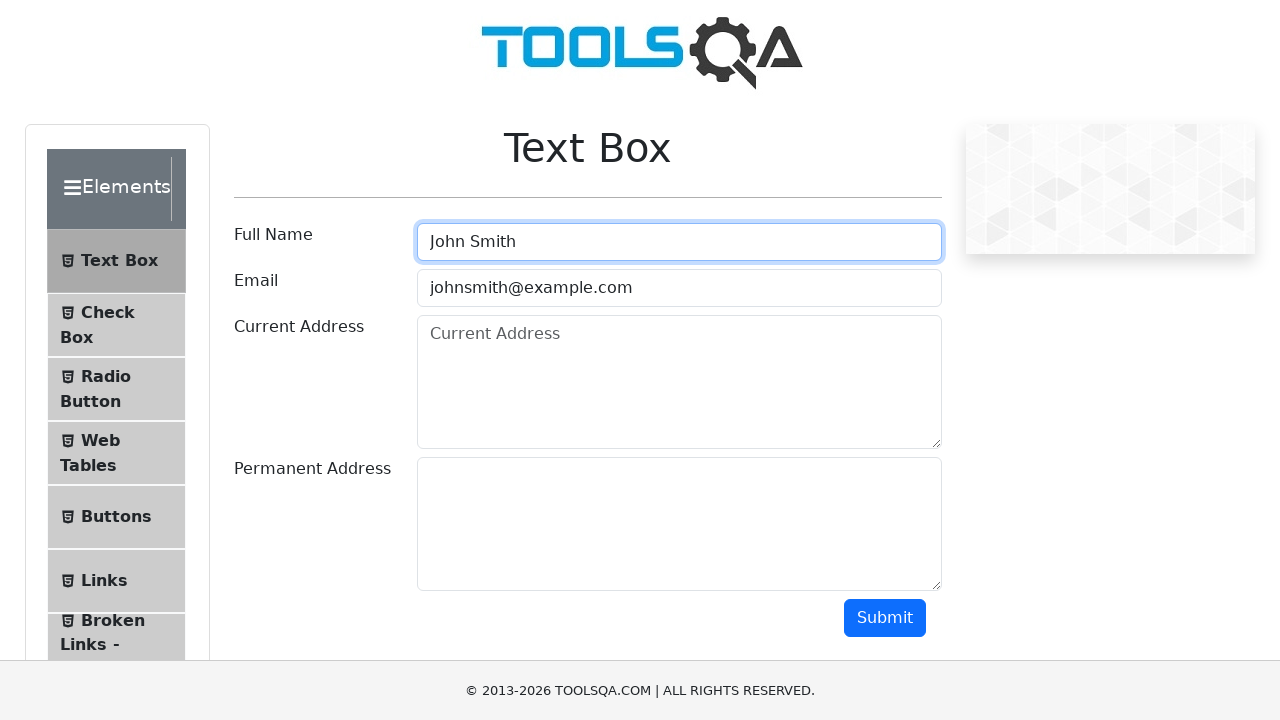

Filled current address field with '123 Main Street, New York, NY 10001' on #currentAddress
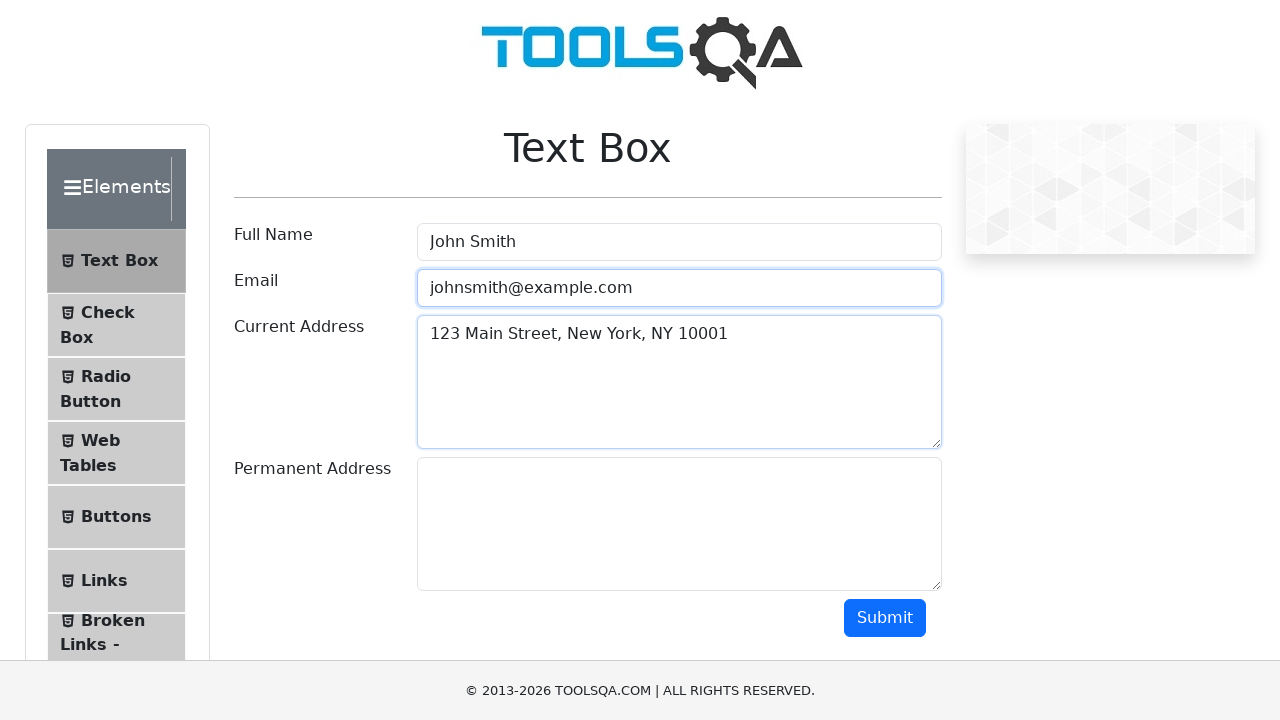

Filled permanent address field with '456 Oak Avenue, Los Angeles, CA 90001' on #permanentAddress
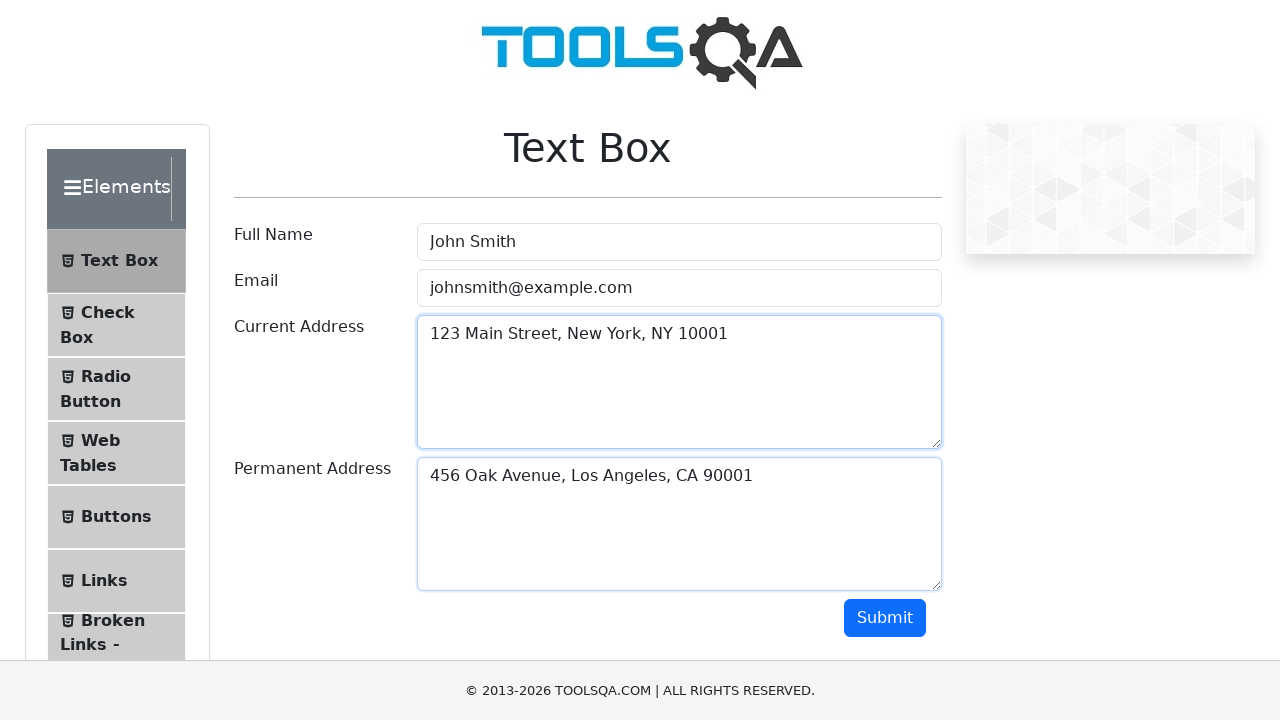

Clicked submit button to submit text box form at (885, 618) on #submit
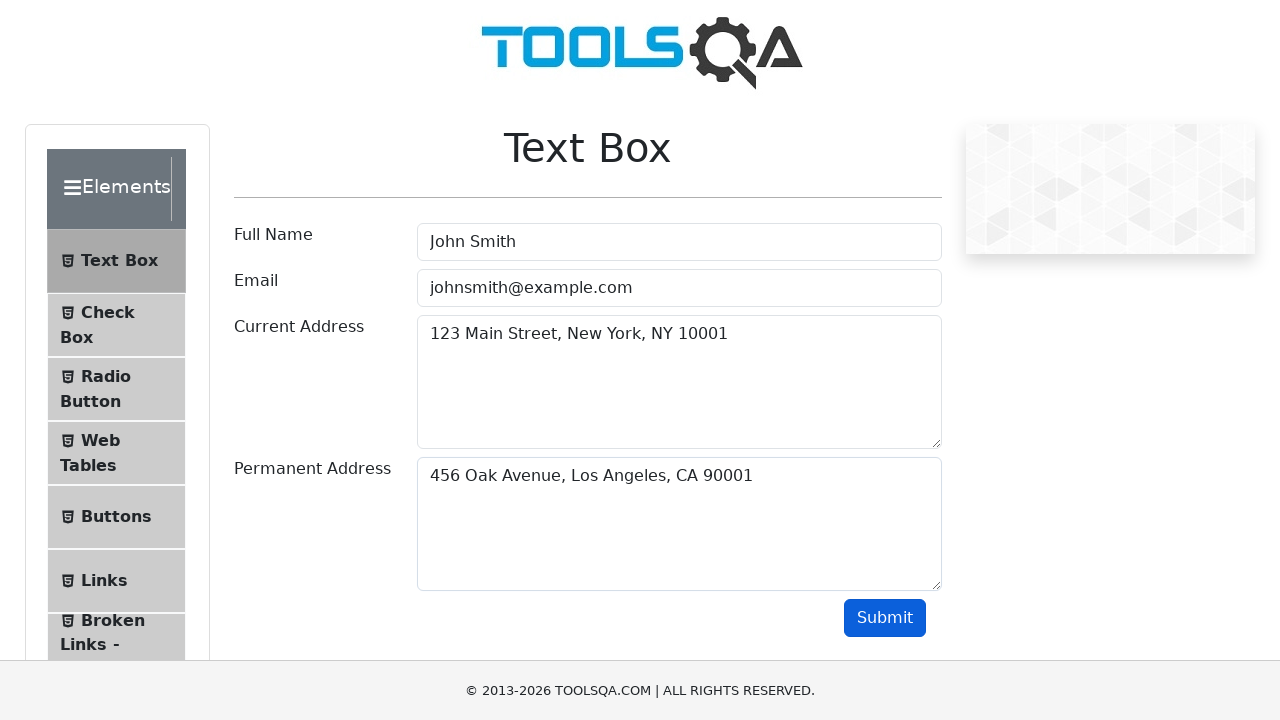

Form output appeared on page
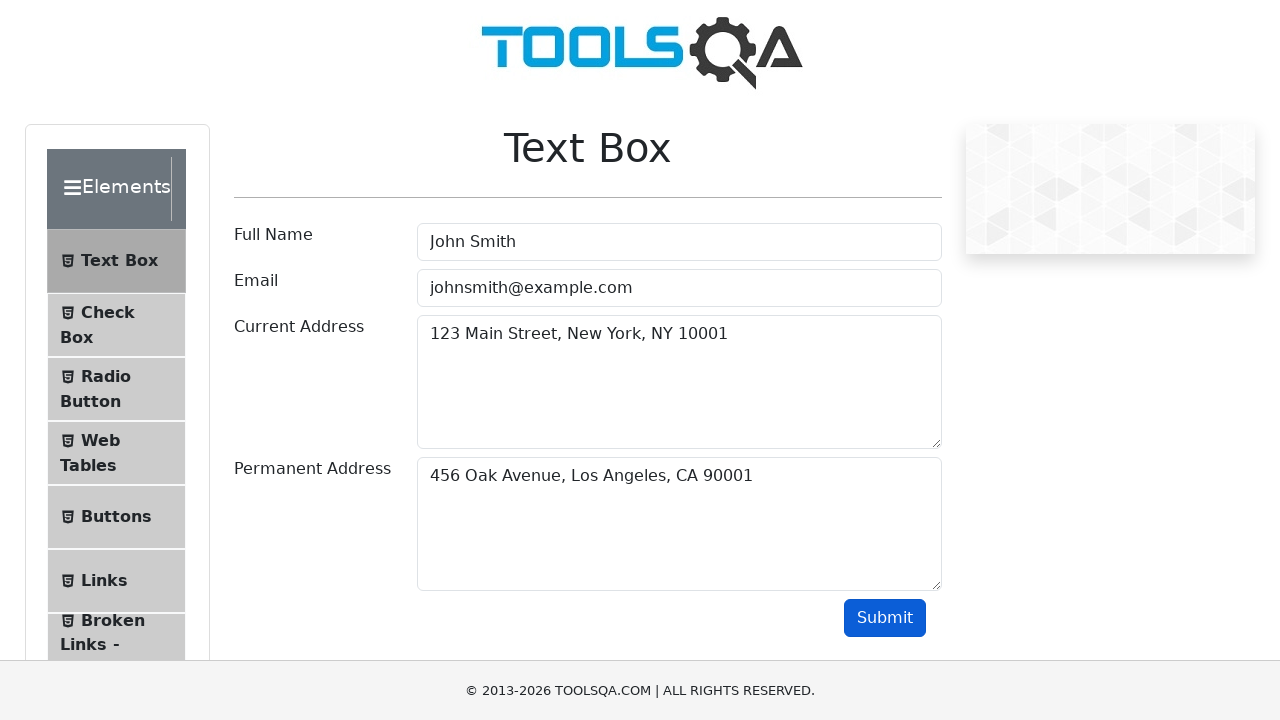

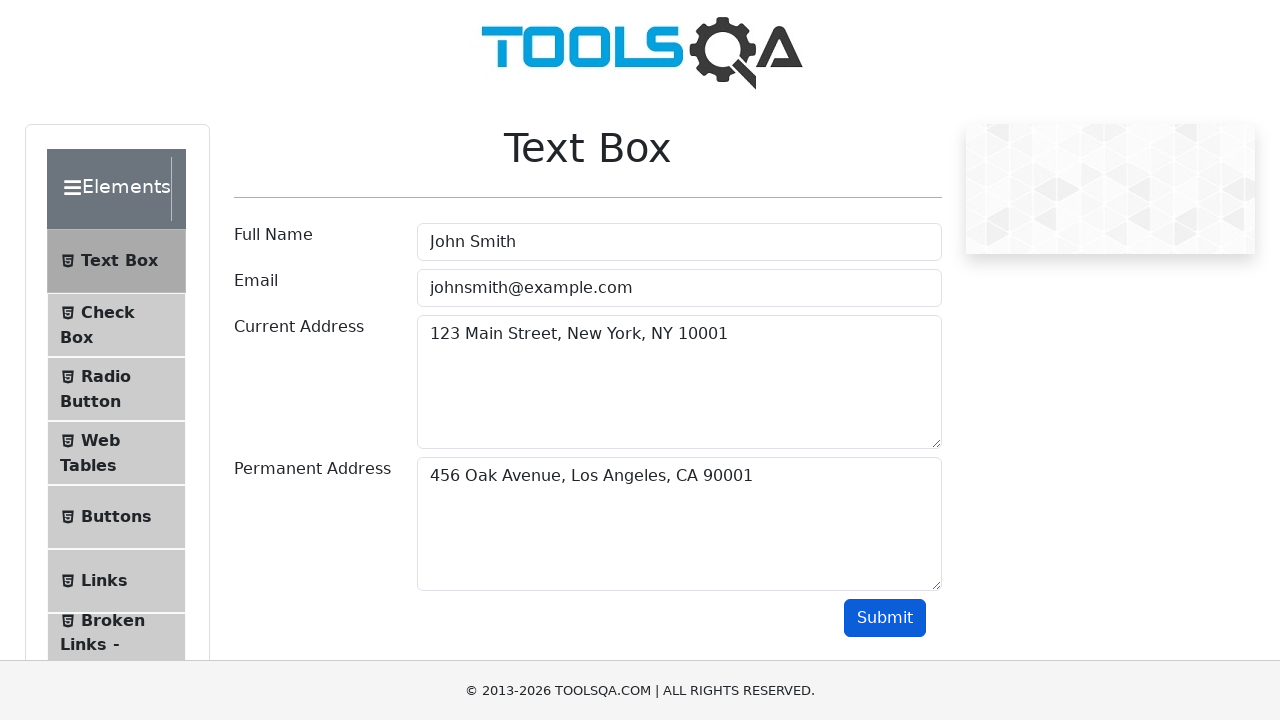